Performs a drag and drop action from the draggable element to a specific offset position

Starting URL: https://crossbrowsertesting.github.io/drag-and-drop

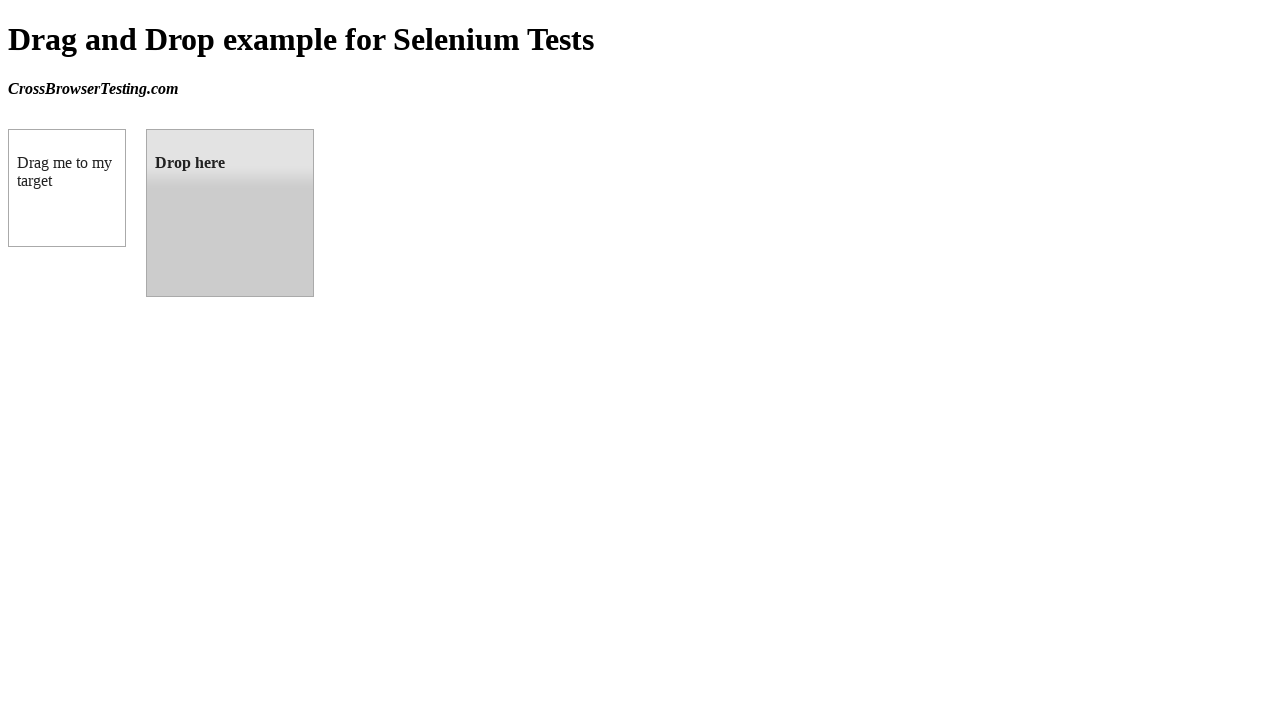

Located draggable element
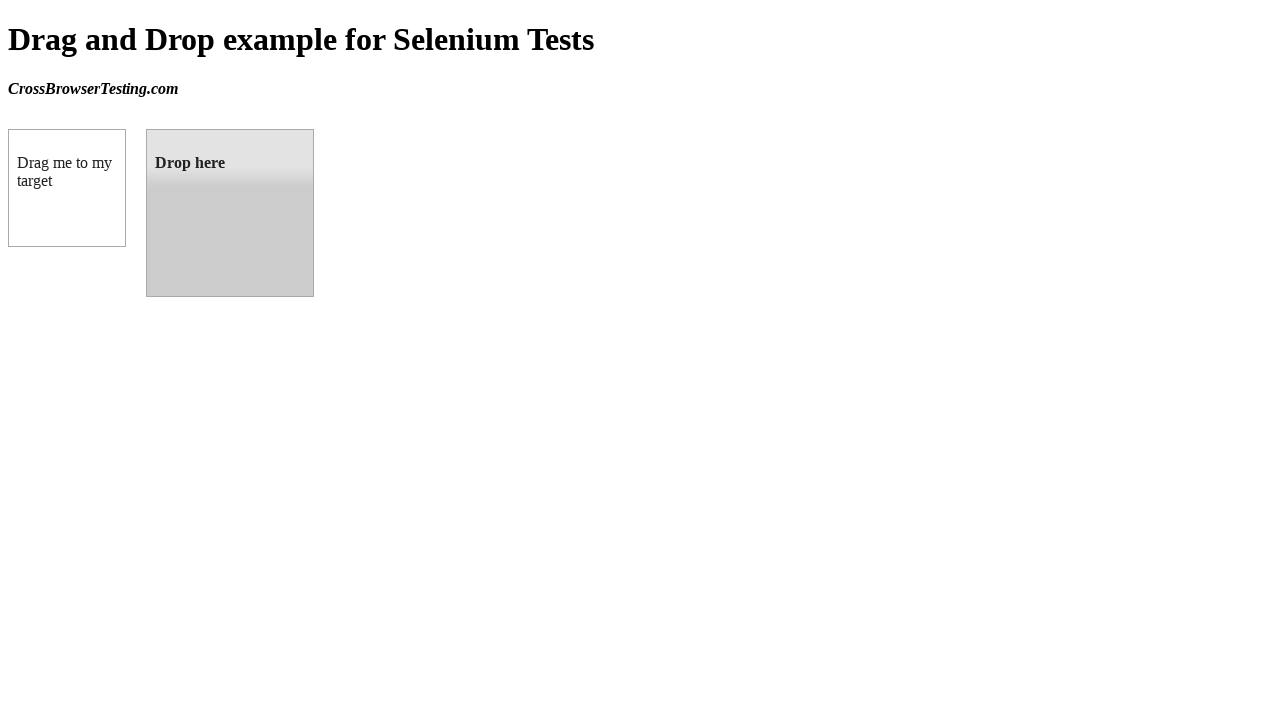

Located droppable target element
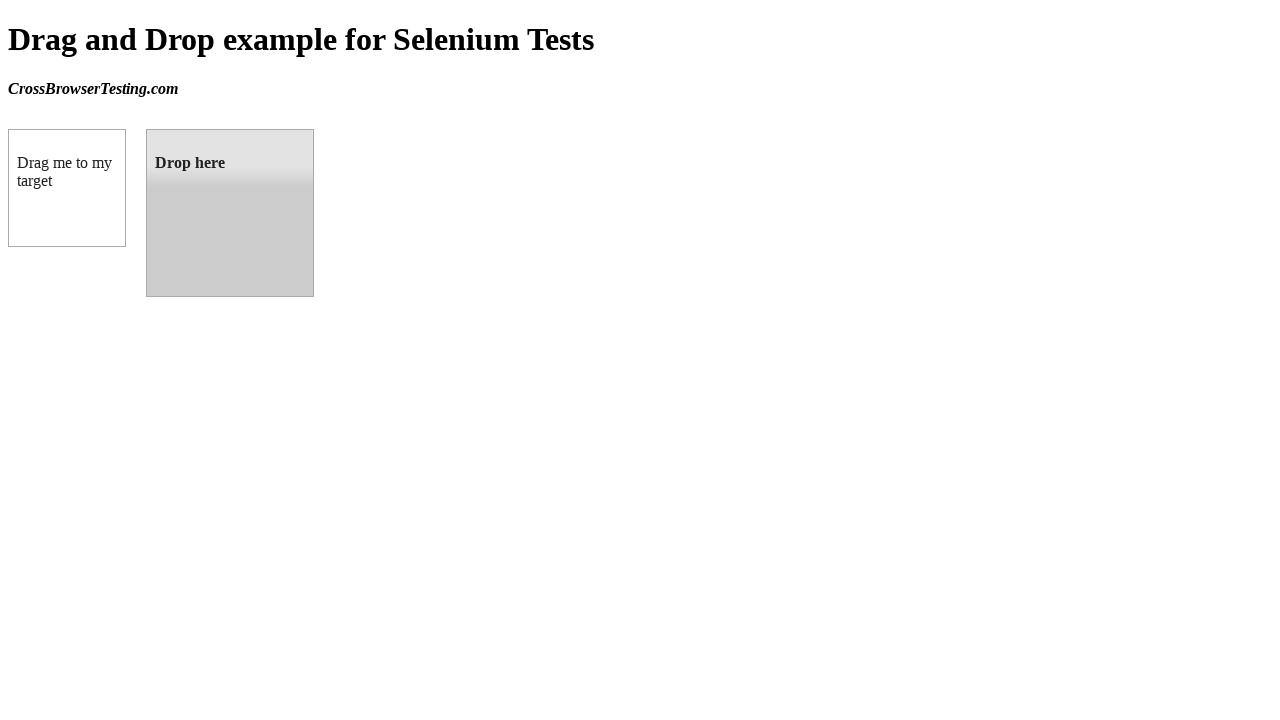

Retrieved bounding box of target element
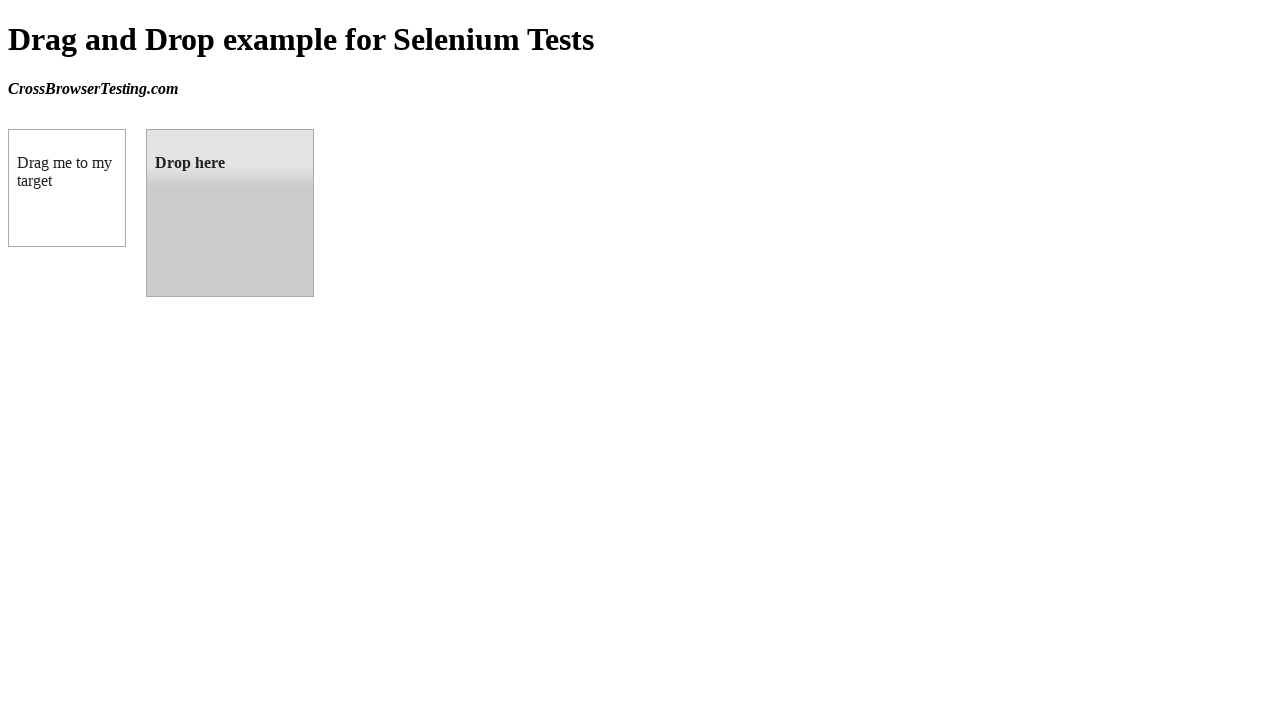

Performed drag and drop from draggable element to droppable target at (230, 213)
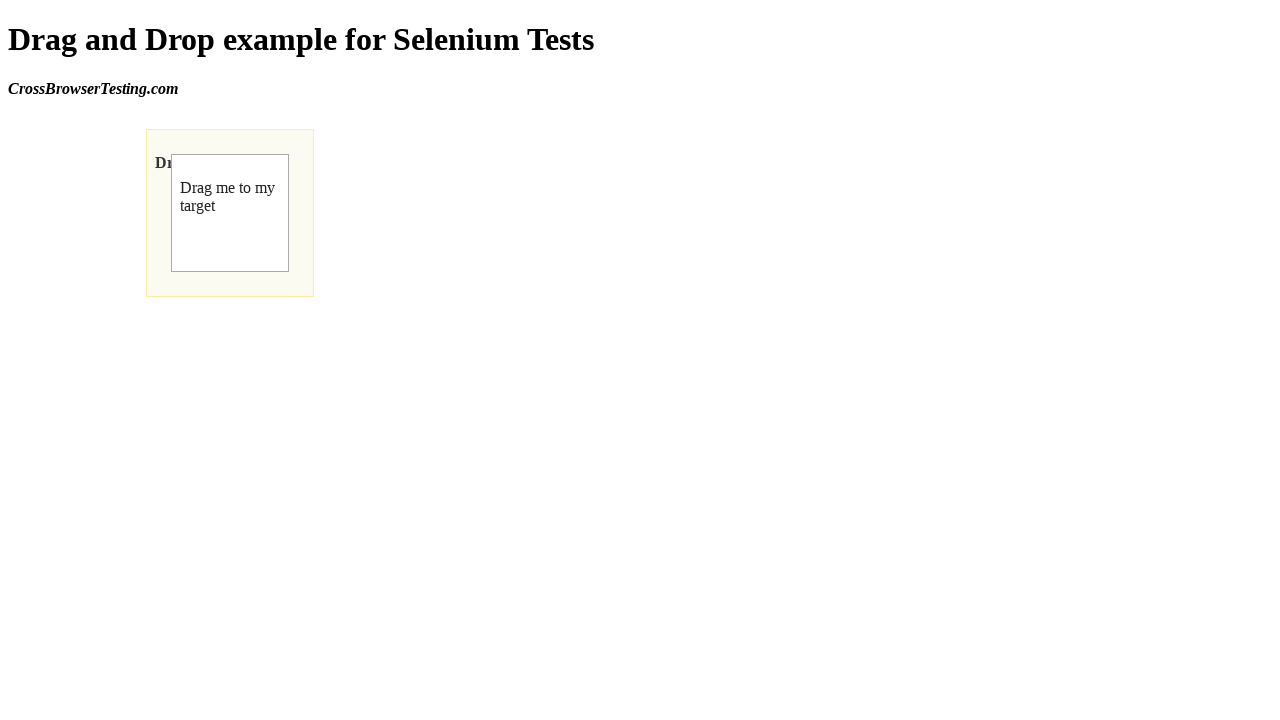

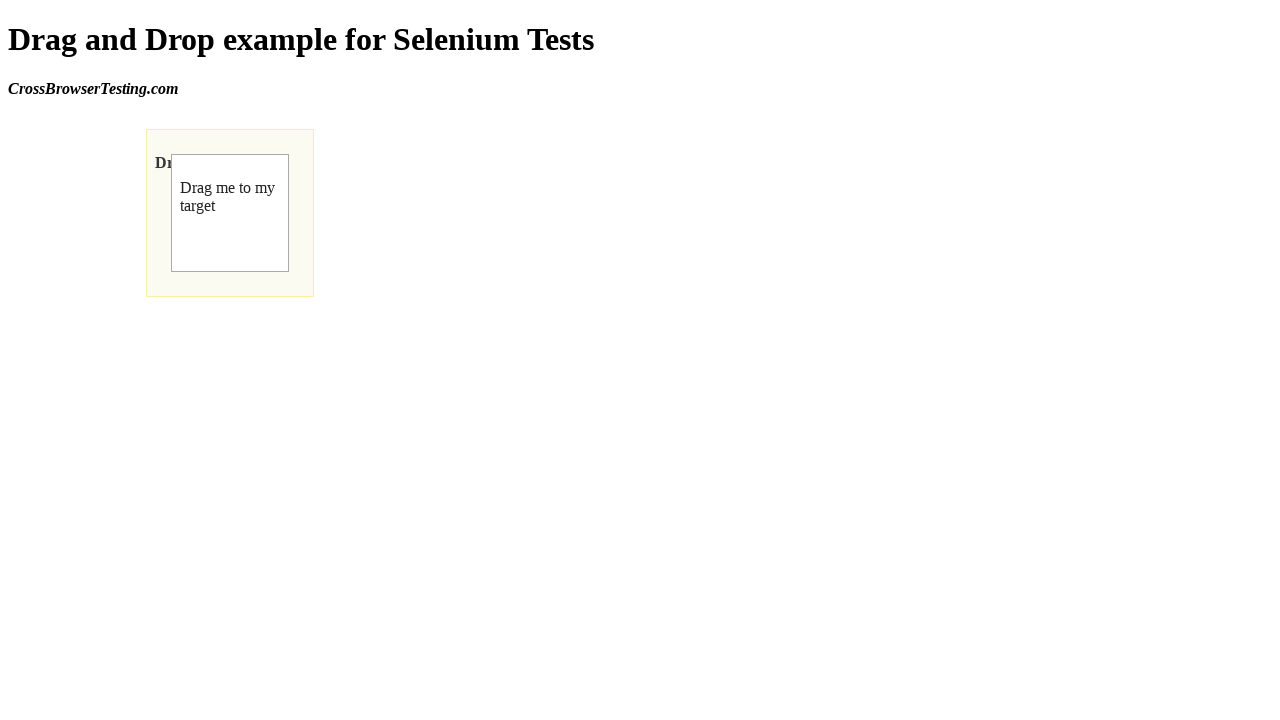